Tests page scrolling functionality and verifies table calculations by scrolling to different sections and summing values from table columns

Starting URL: https://rahulshettyacademy.com/AutomationPractice/

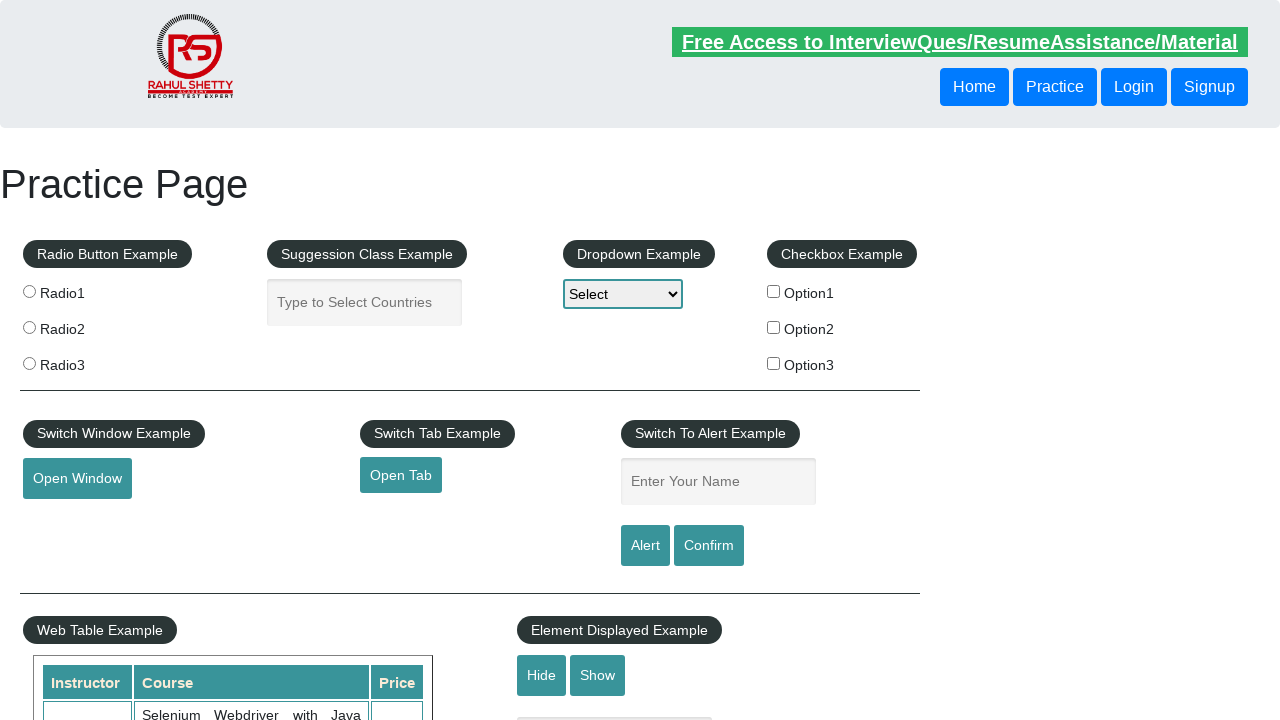

Scrolled down main page by 500 pixels
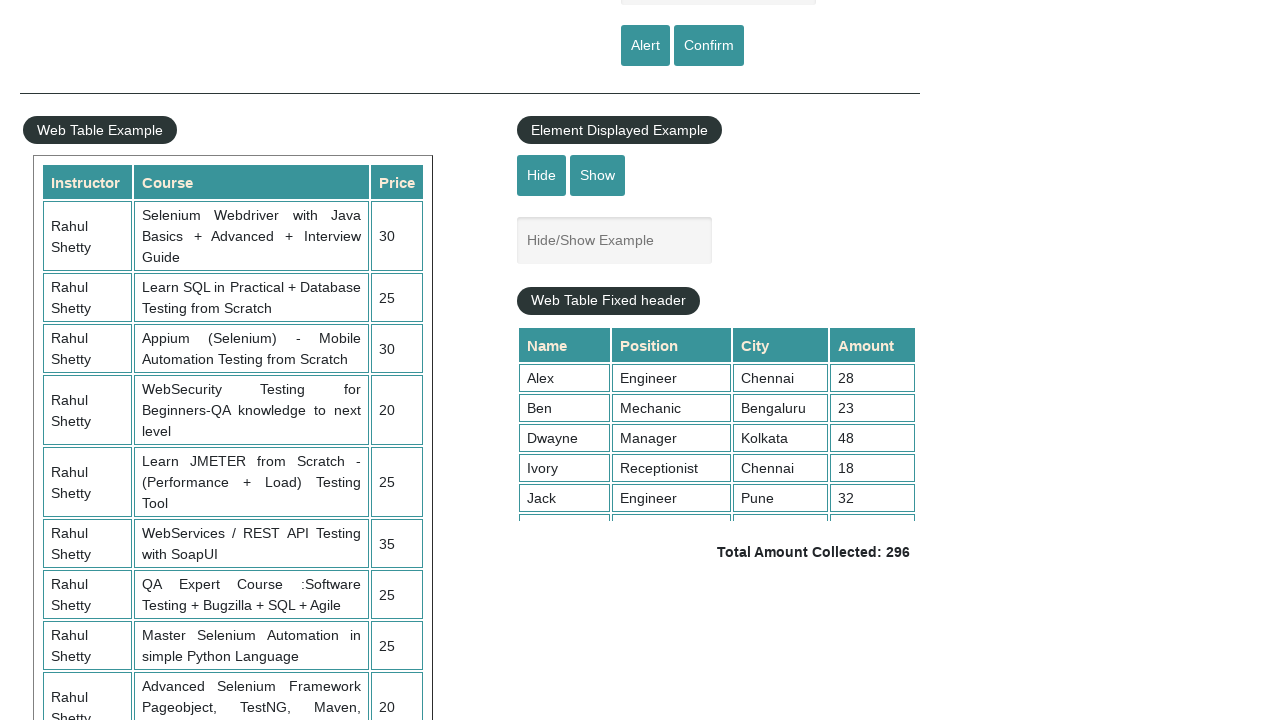

Waited 3 seconds for scroll animation to complete
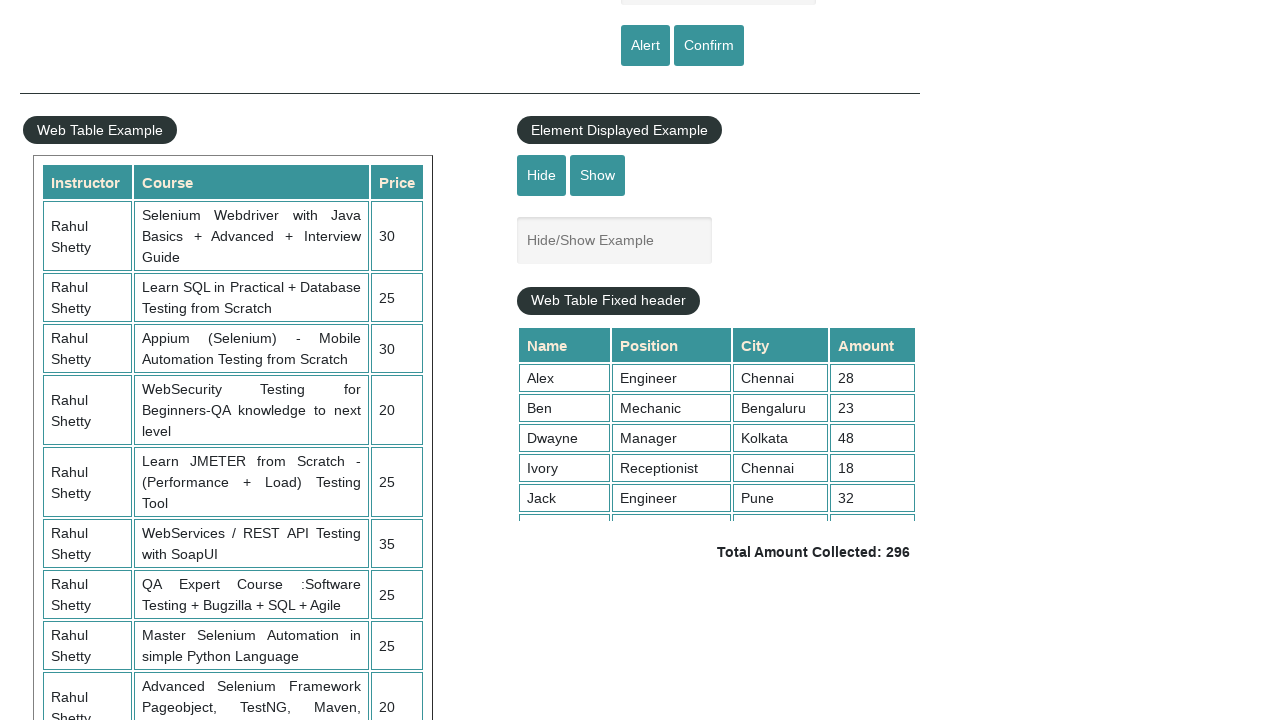

Scrolled within fixed header table to position 5000
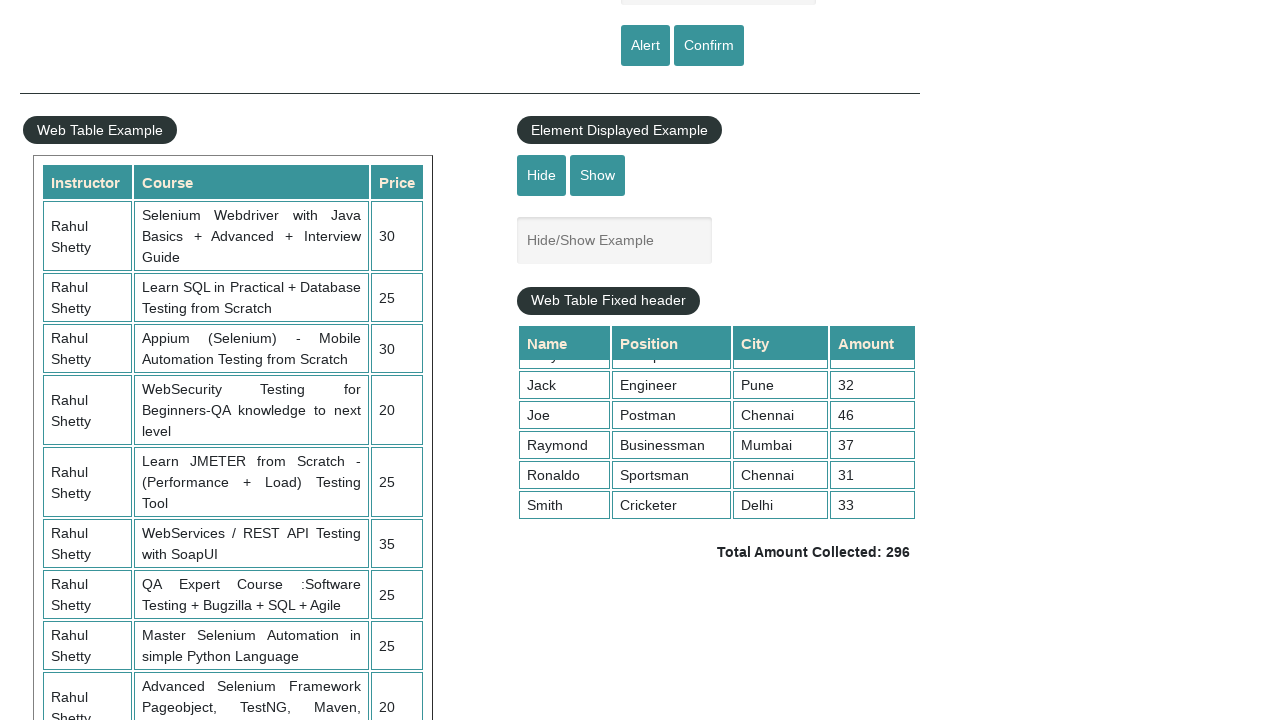

Retrieved all values from 4th column of fixed header table
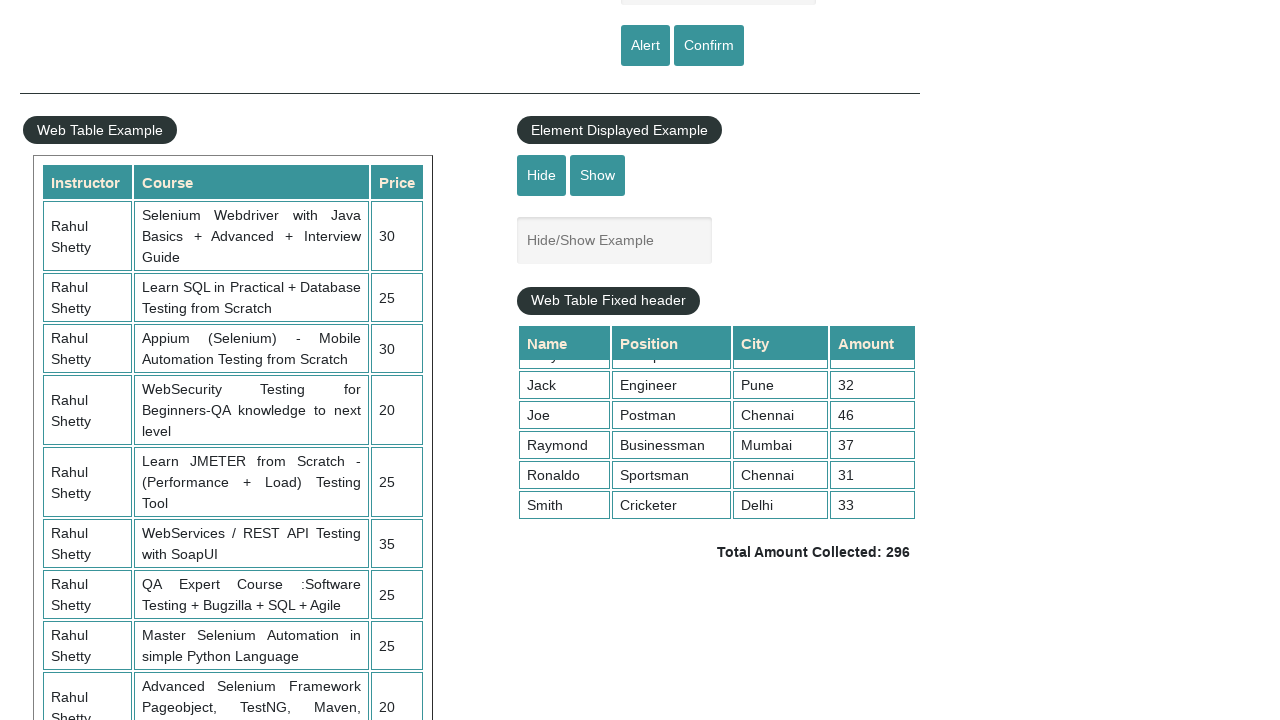

Calculated sum of 4th column values: 296
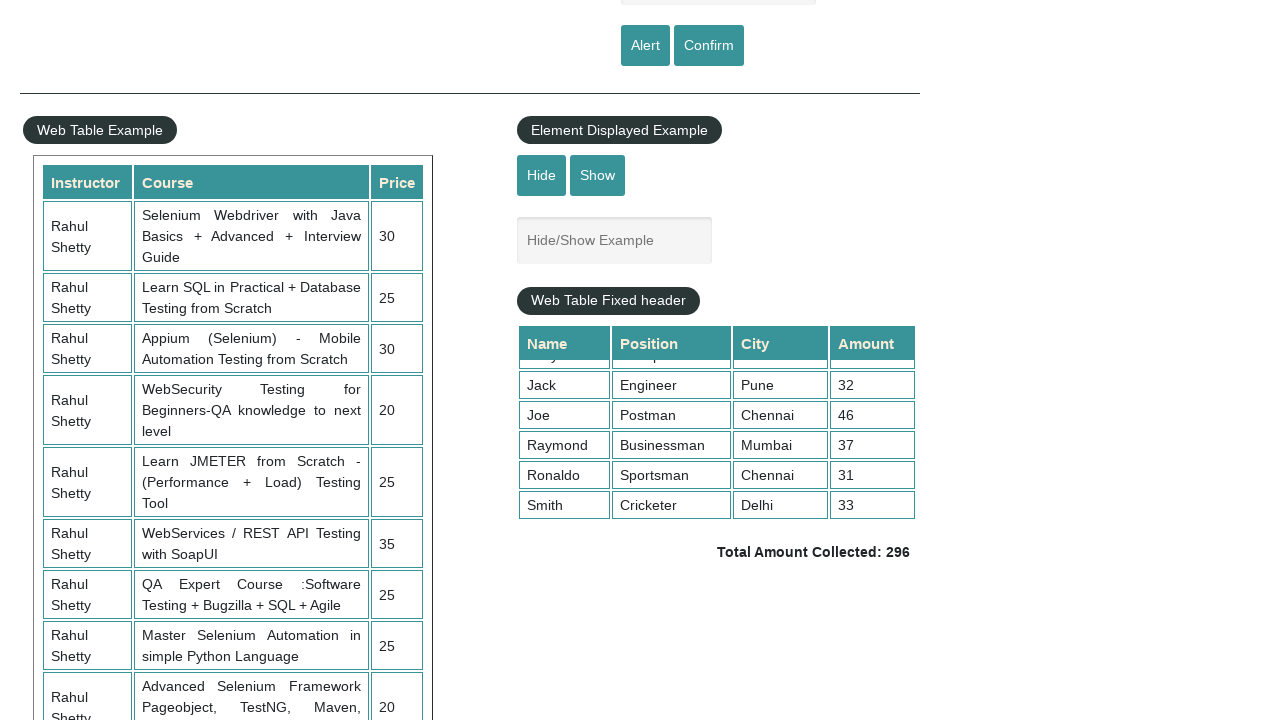

Retrieved displayed total amount text
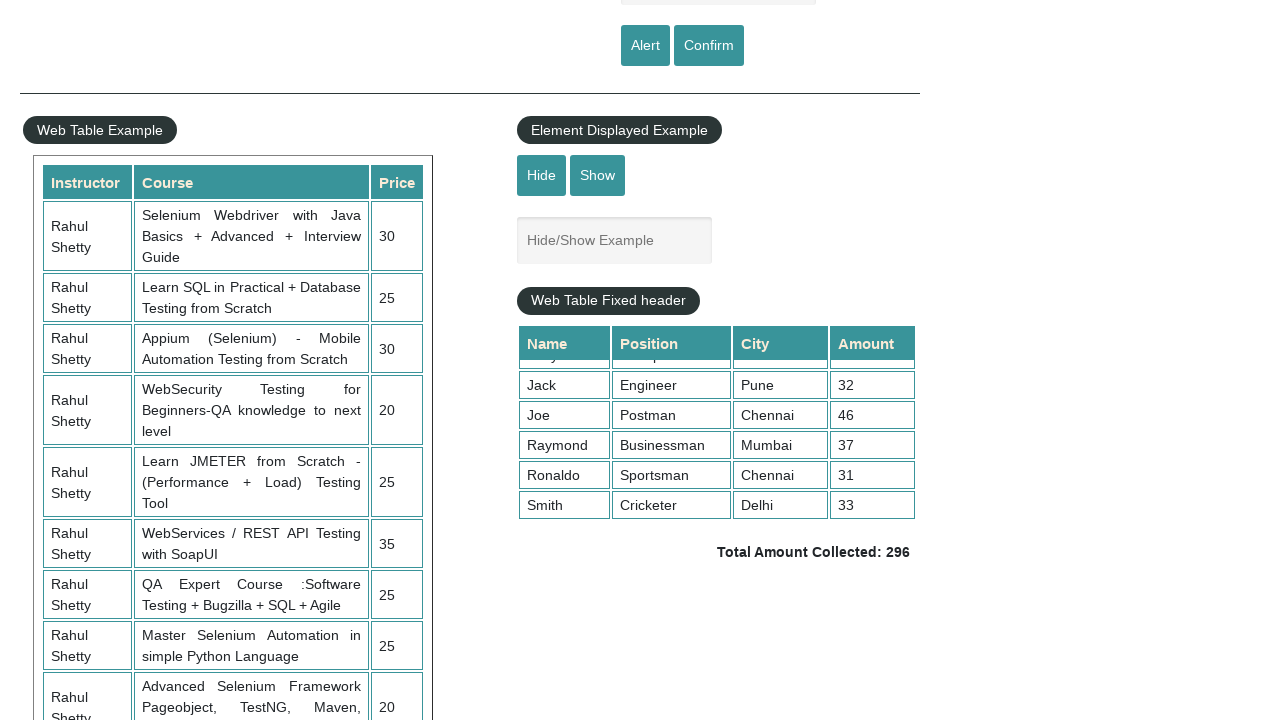

Parsed displayed total amount: 296
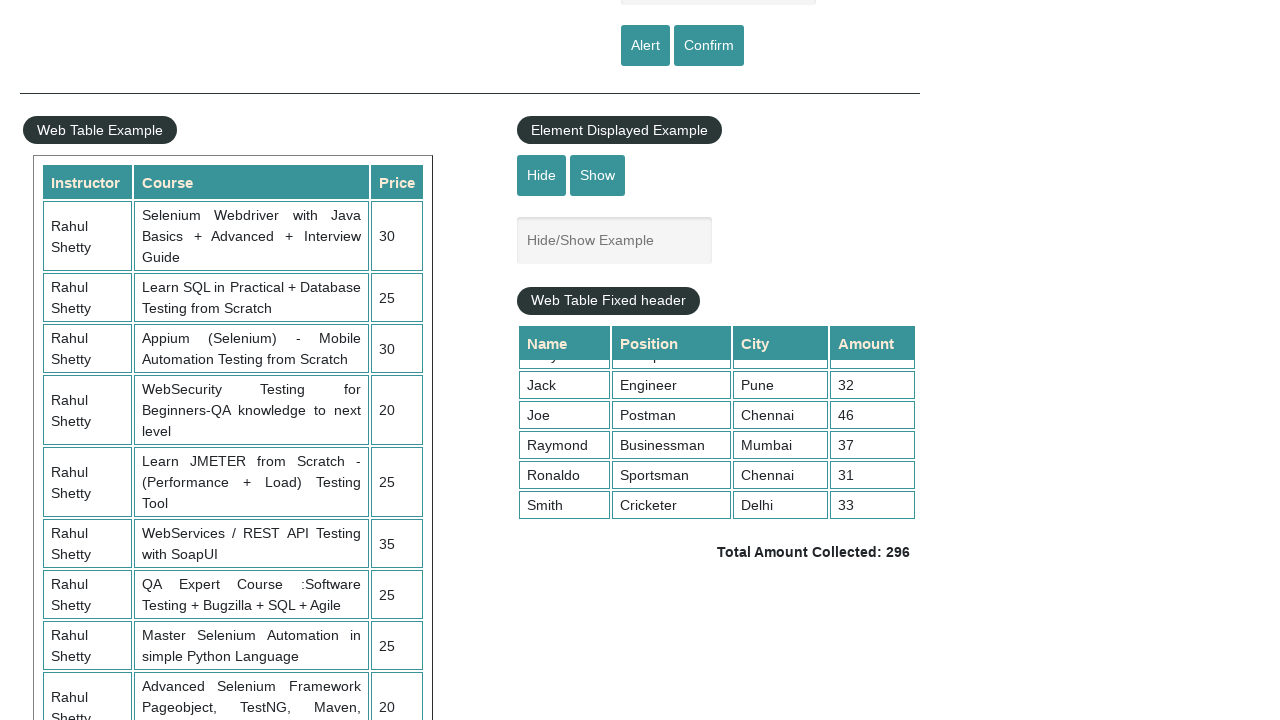

Verified that calculated sum (296) matches displayed total (296)
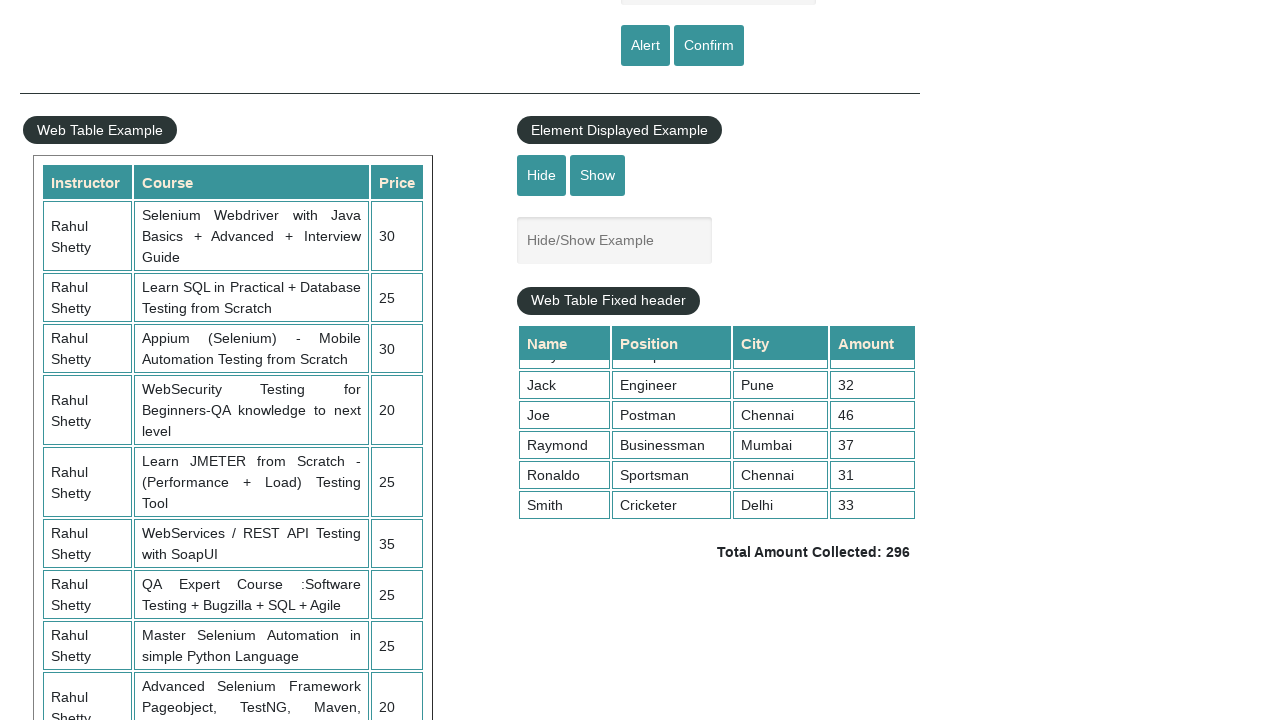

Retrieved all values from 3rd column of courses table
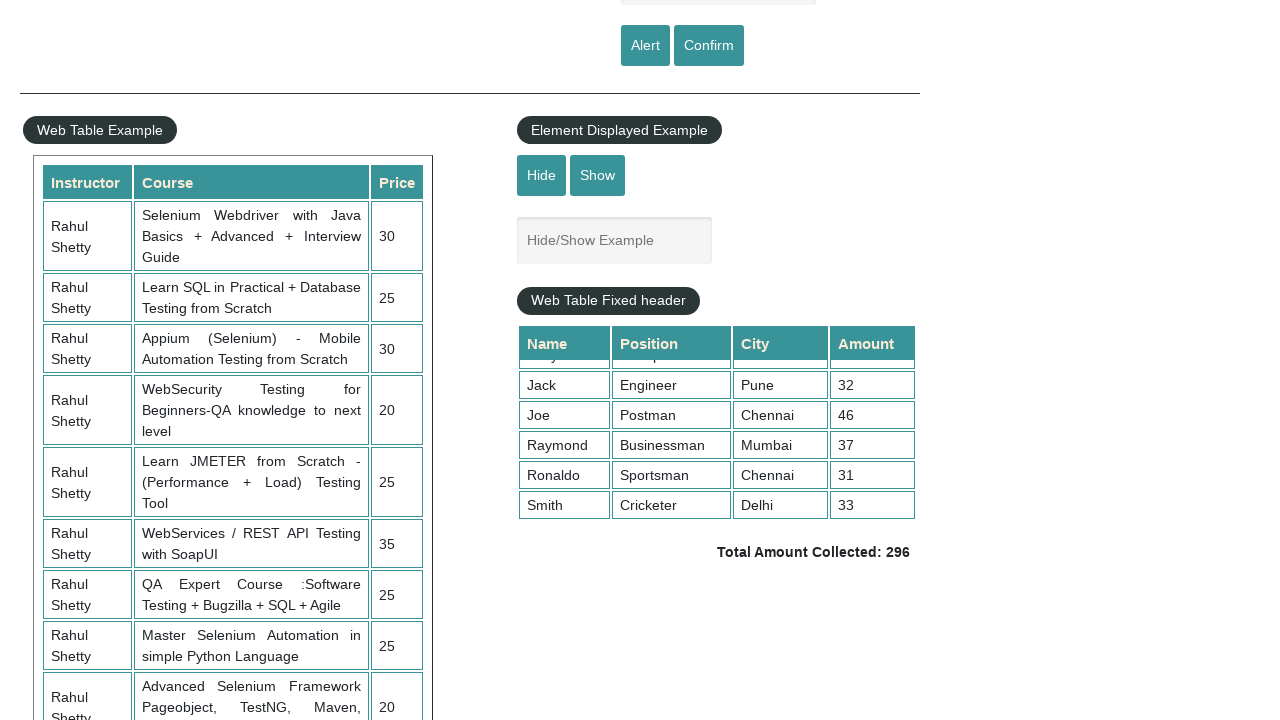

Calculated sum of courses table 3rd column values: 235
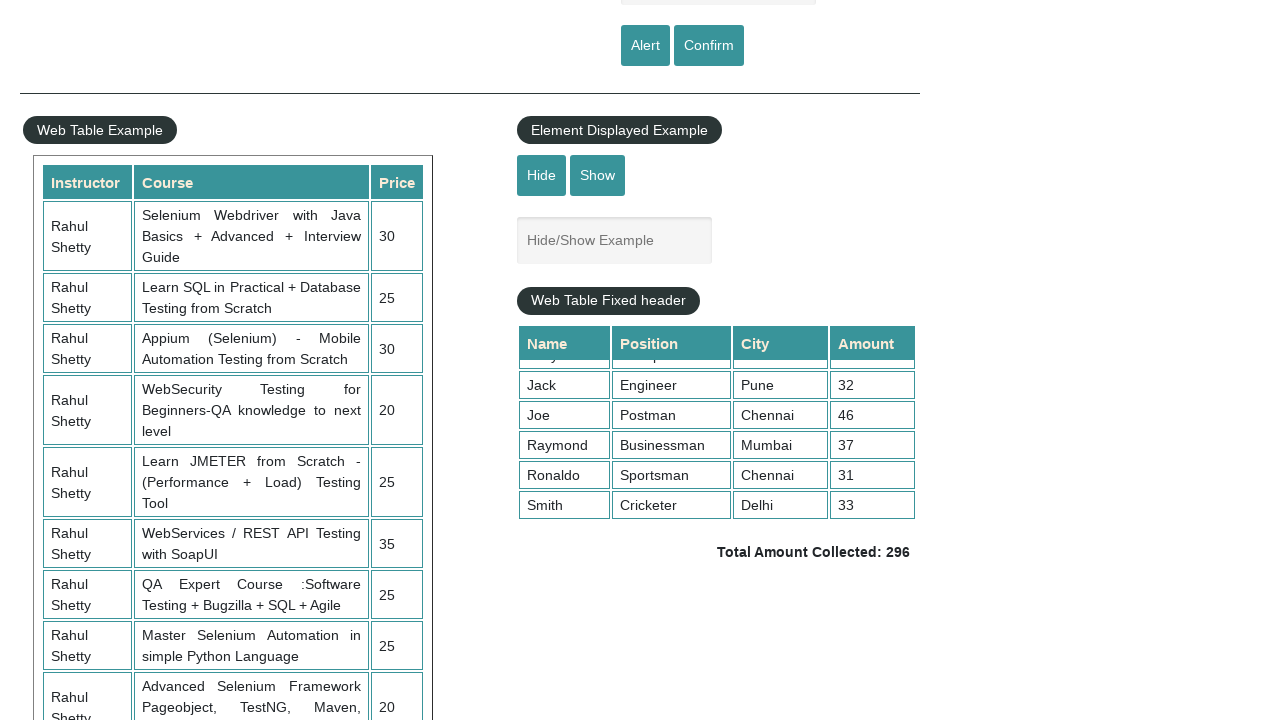

Printed final total columns sum: 235
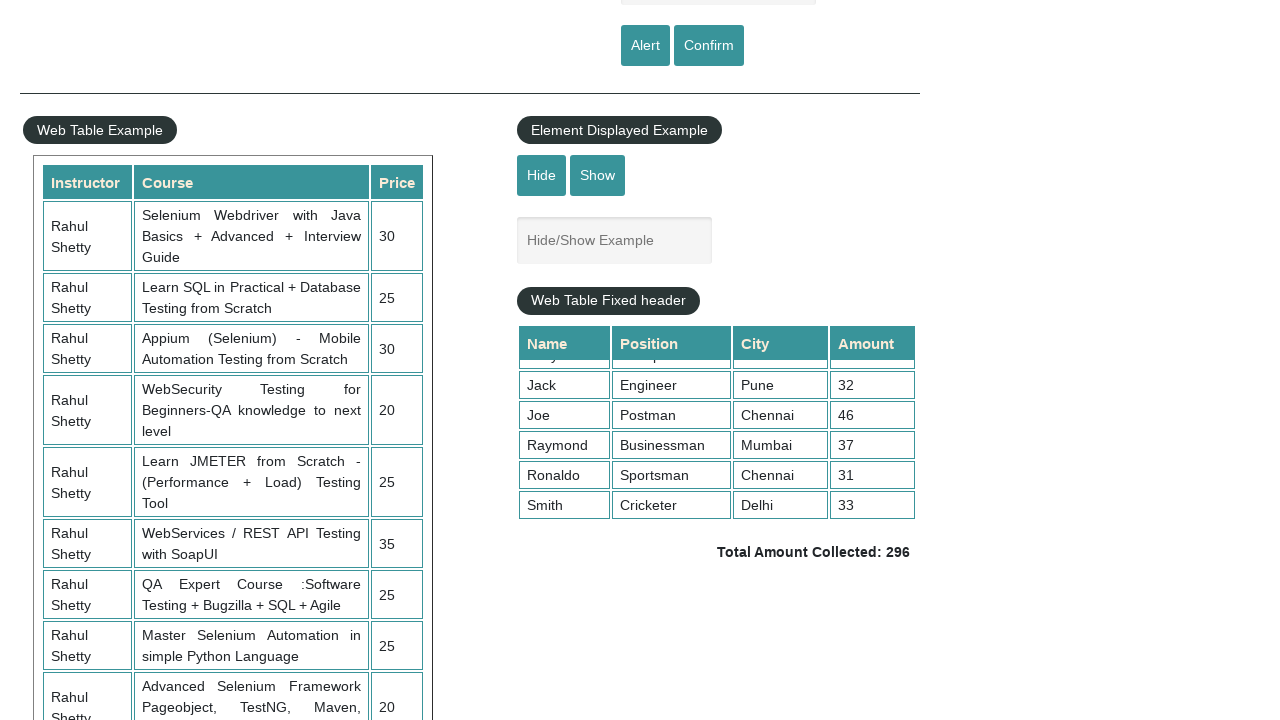

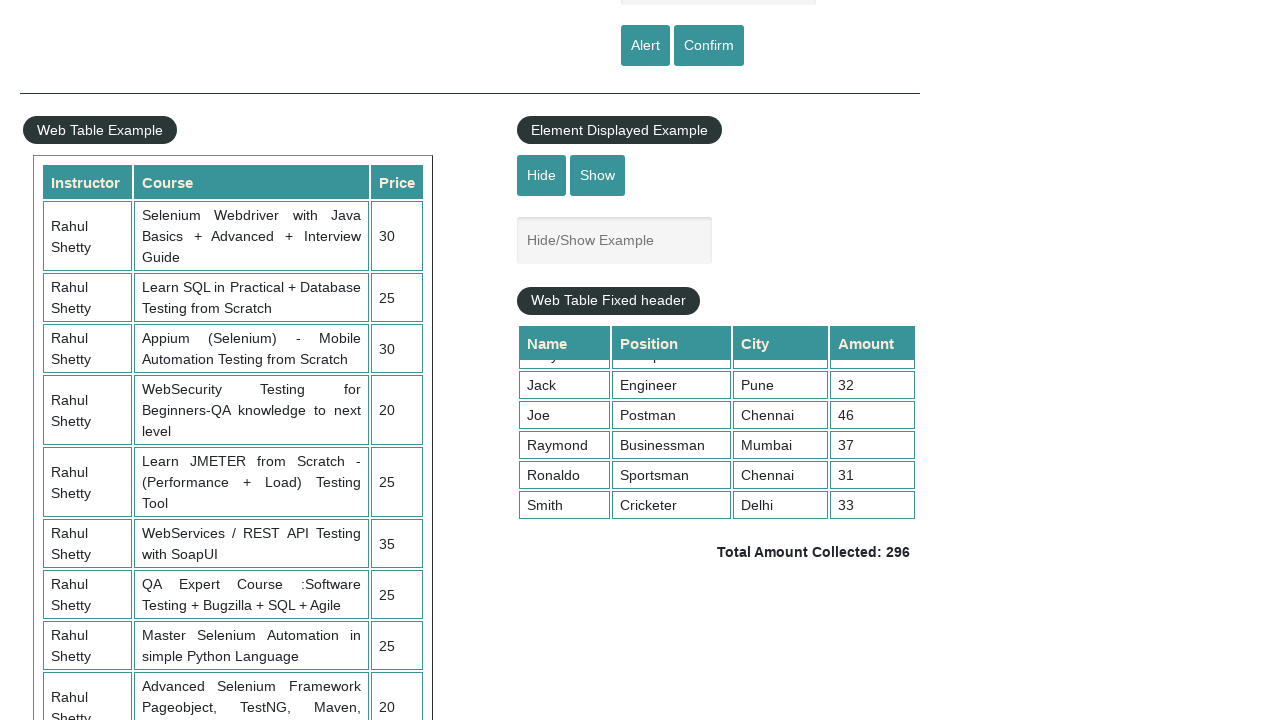